Tests an automation practice page by verifying the page title, selecting a radio button, and interacting with a text field by entering and clearing text.

Starting URL: https://rahulshettyacademy.com/AutomationPractice/

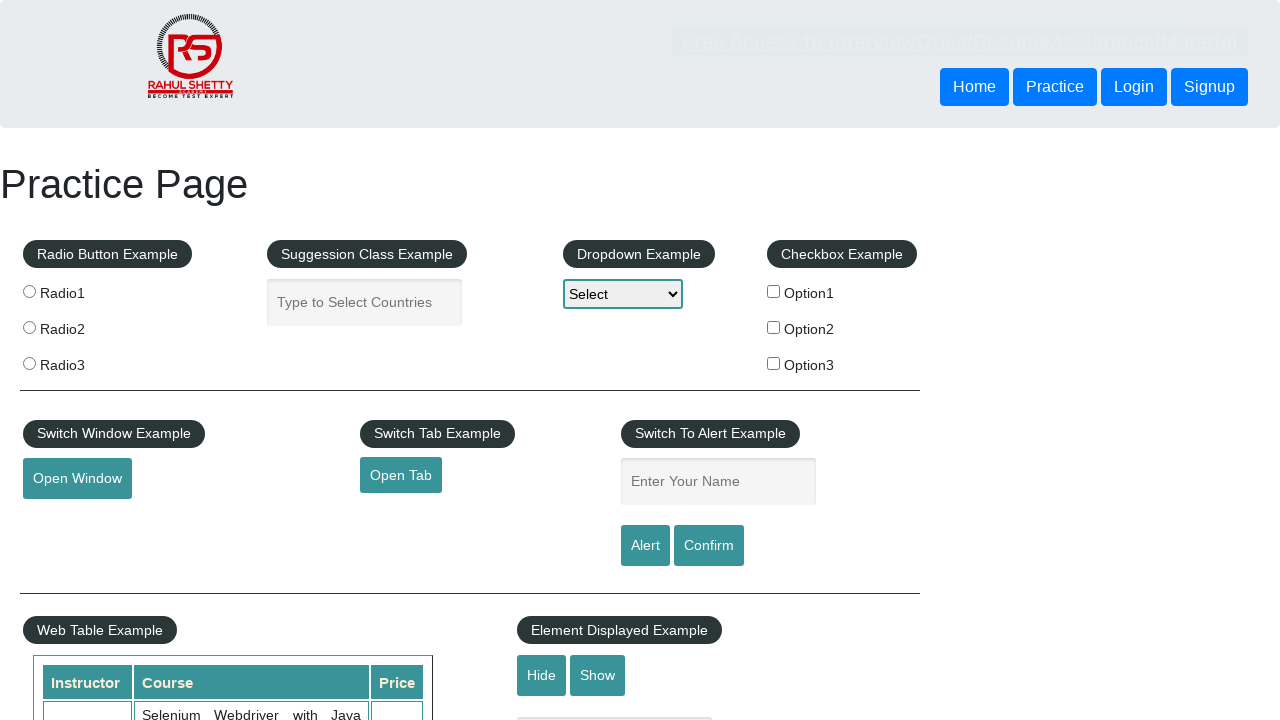

Verified page title is 'Practice Page'
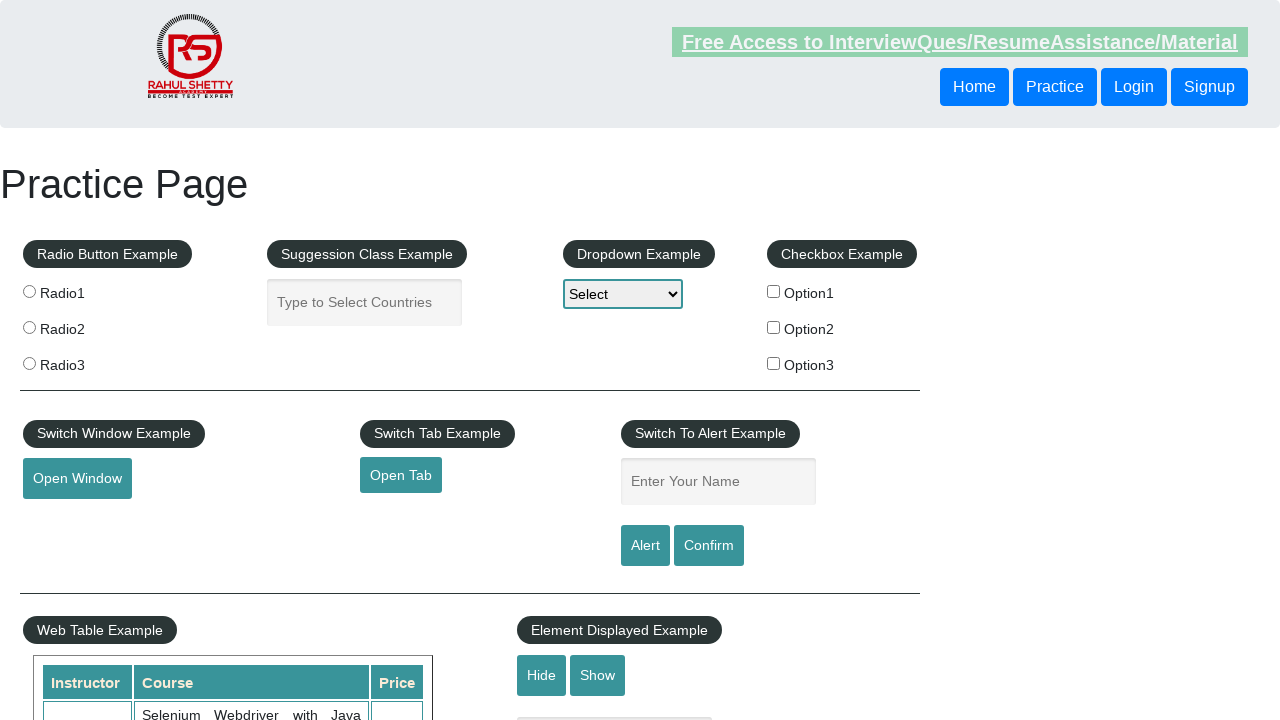

Clicked radio button with value 'radio3' at (29, 363) on input[value='radio3']
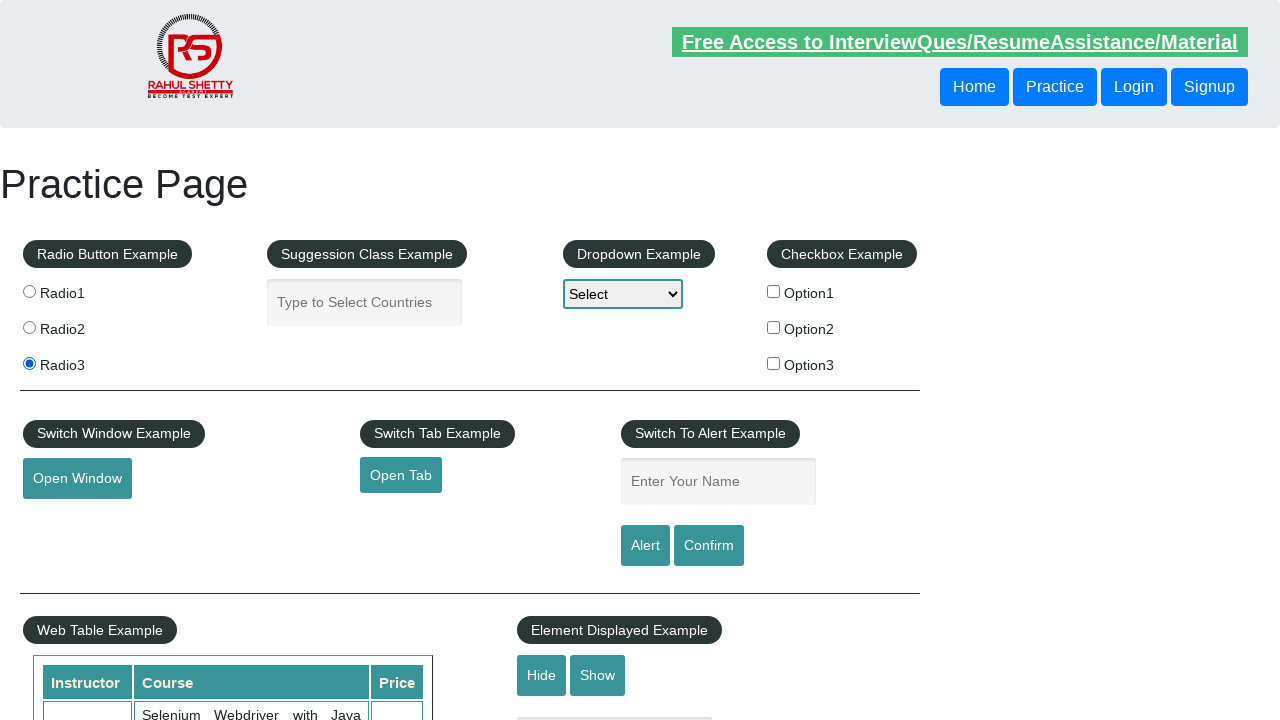

Verified radio button 'radio3' is selected
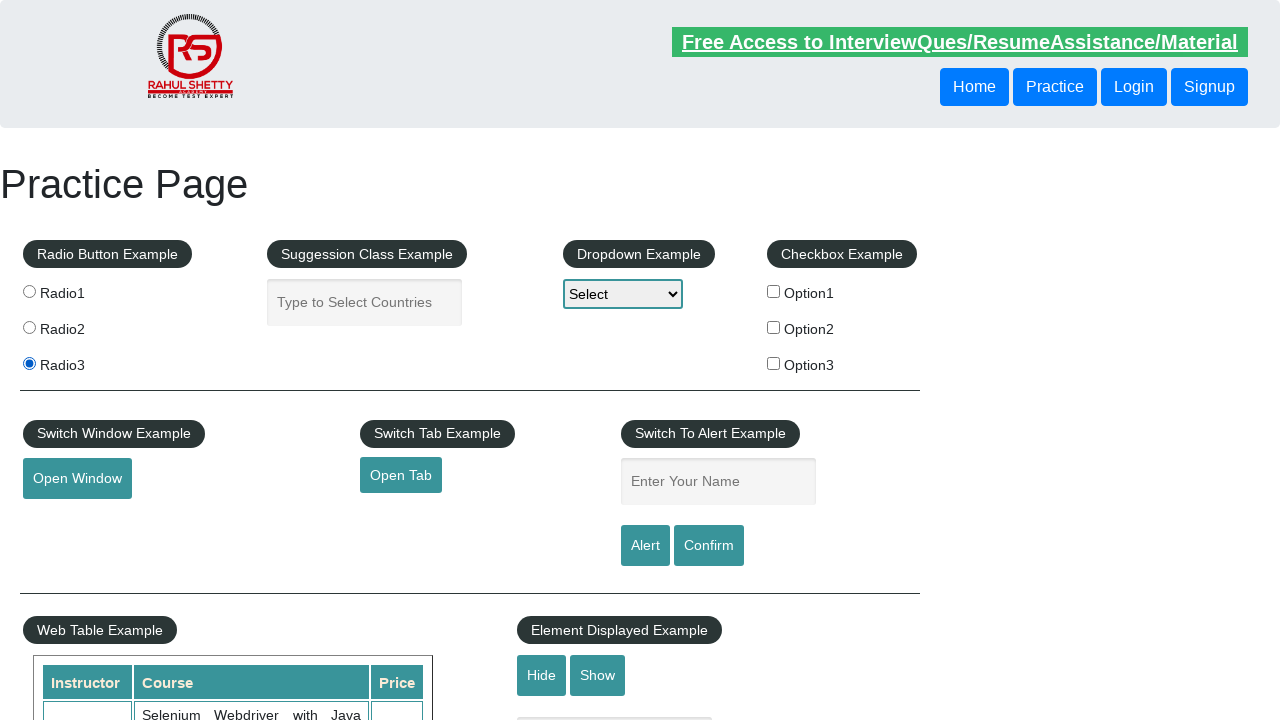

Cleared autocomplete text field on #autocomplete
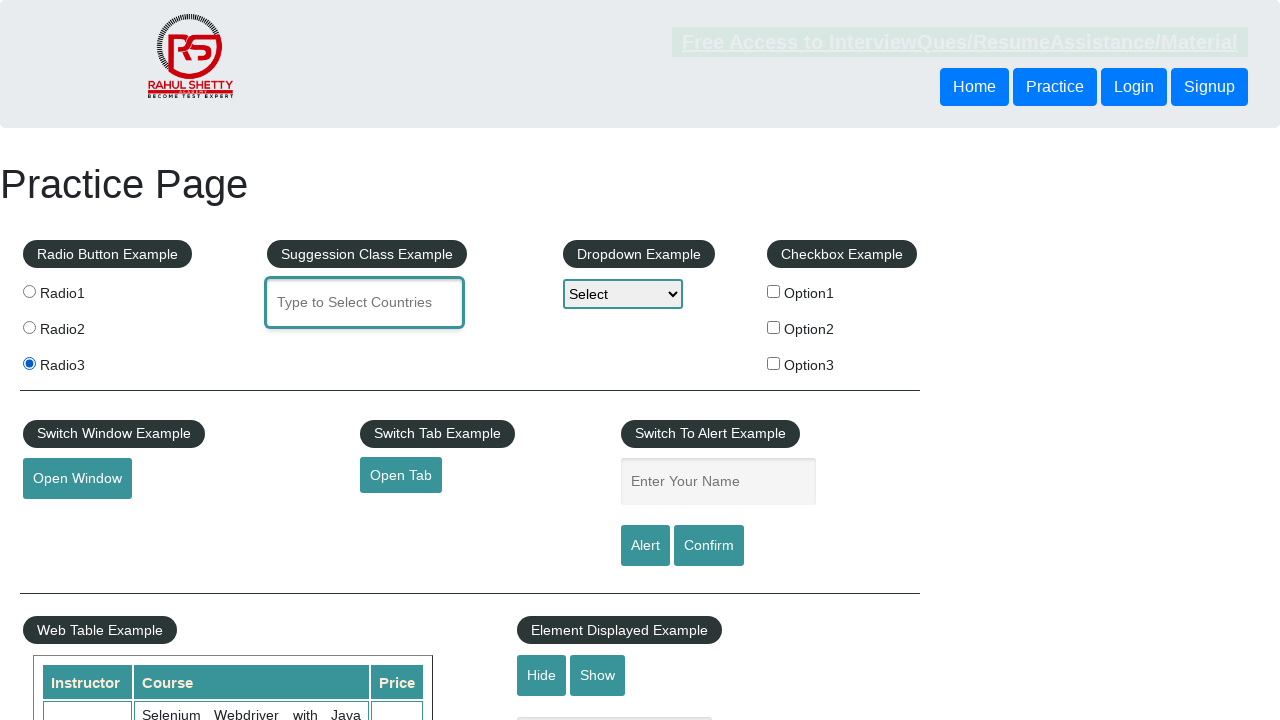

Entered 'hello' into autocomplete text field on #autocomplete
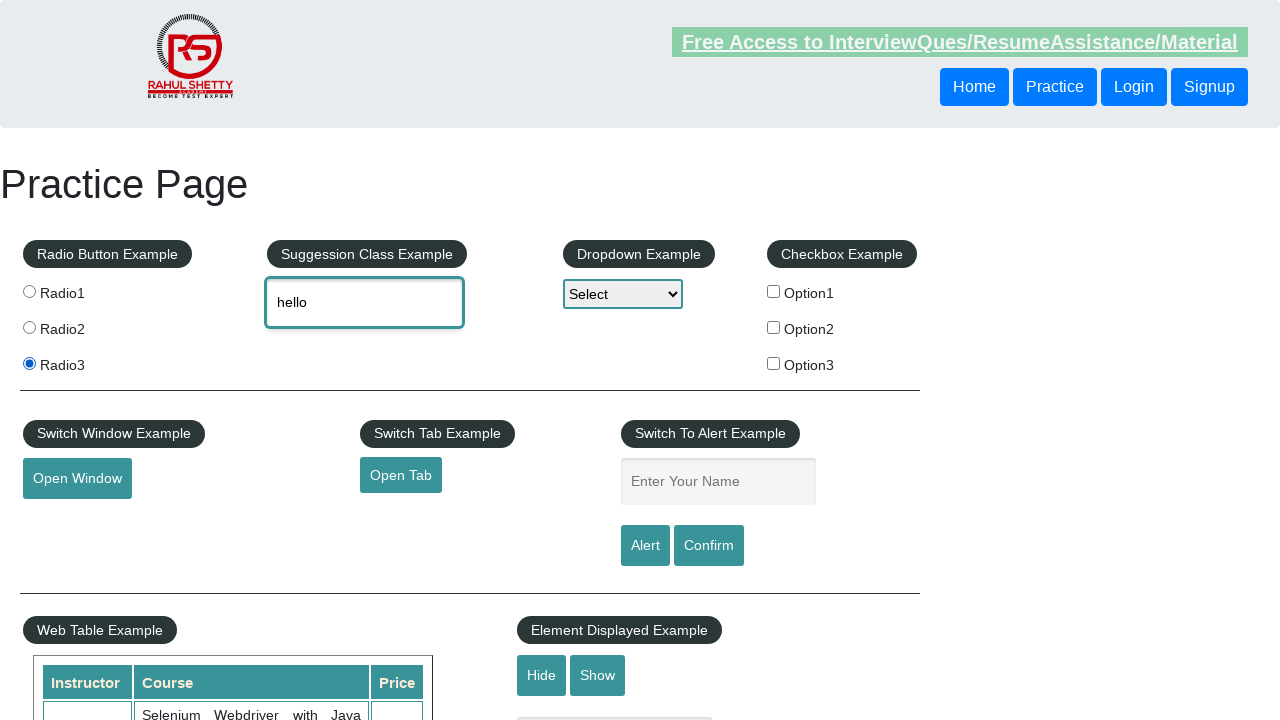

Waited 2 seconds
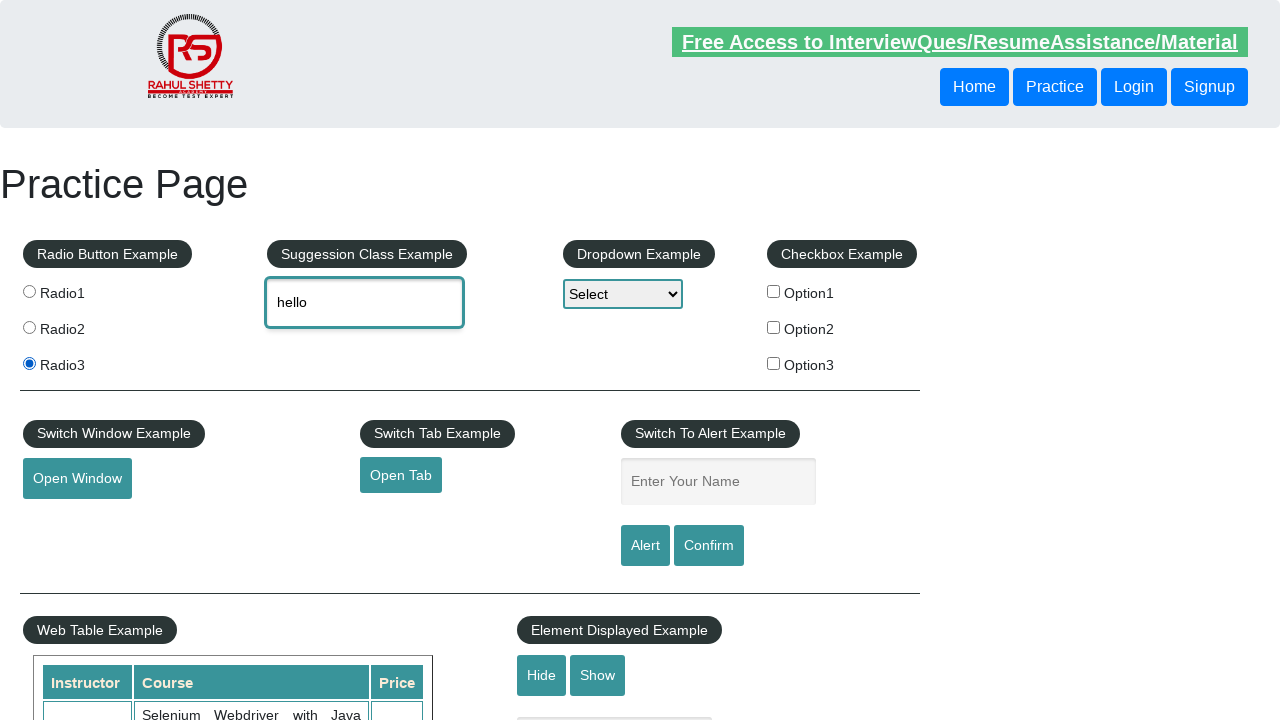

Cleared autocomplete text field again on #autocomplete
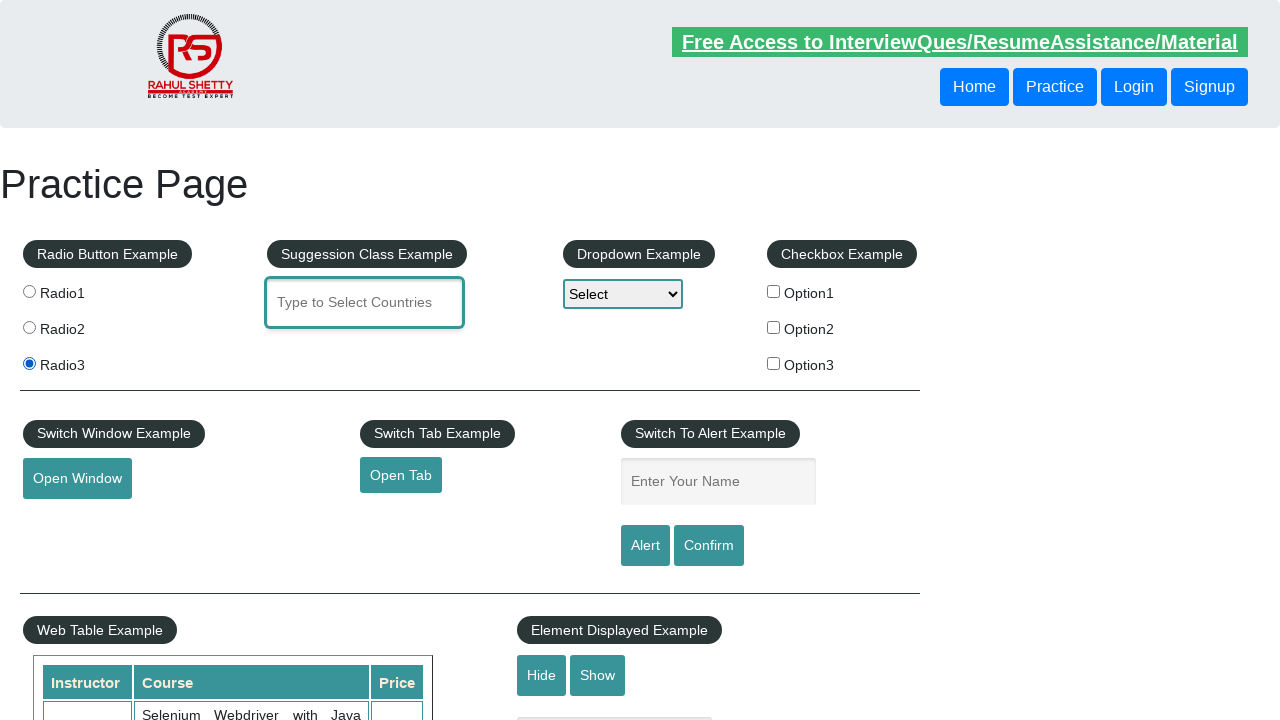

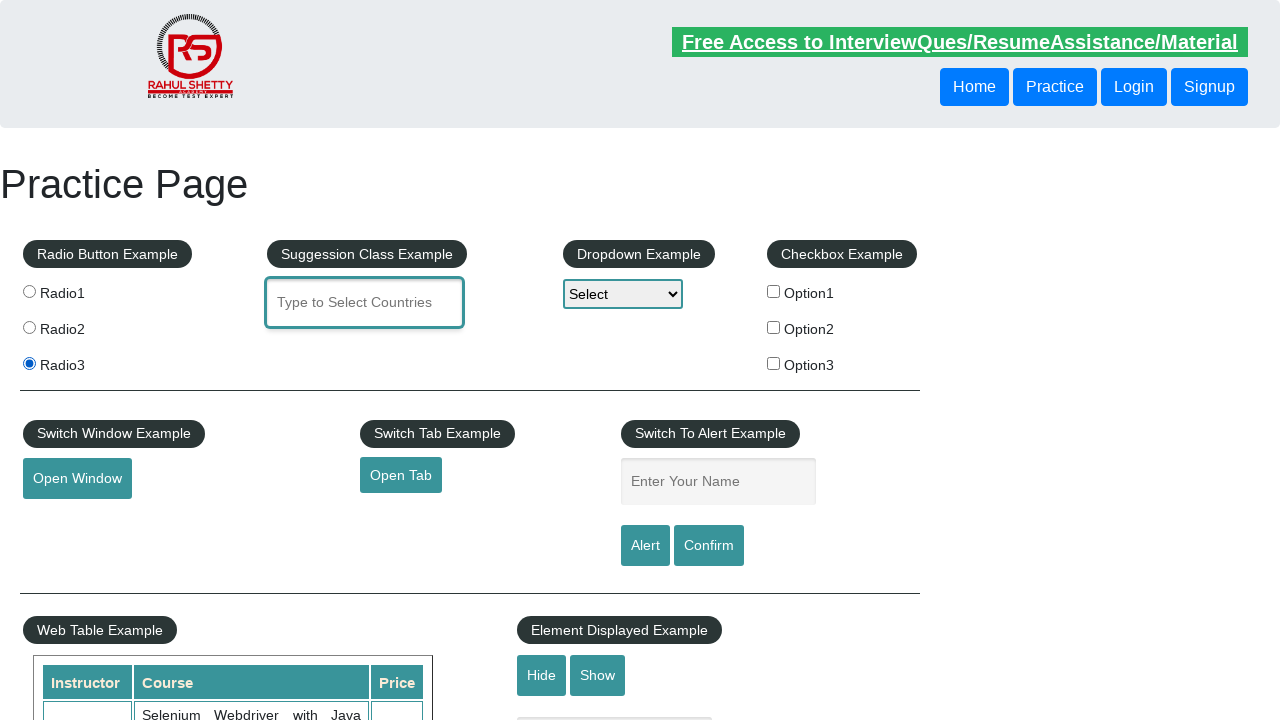